Tests confirmation JavaScript alert by clicking button to trigger it, then dismissing (canceling) the alert.

Starting URL: https://demoqa.com/alerts

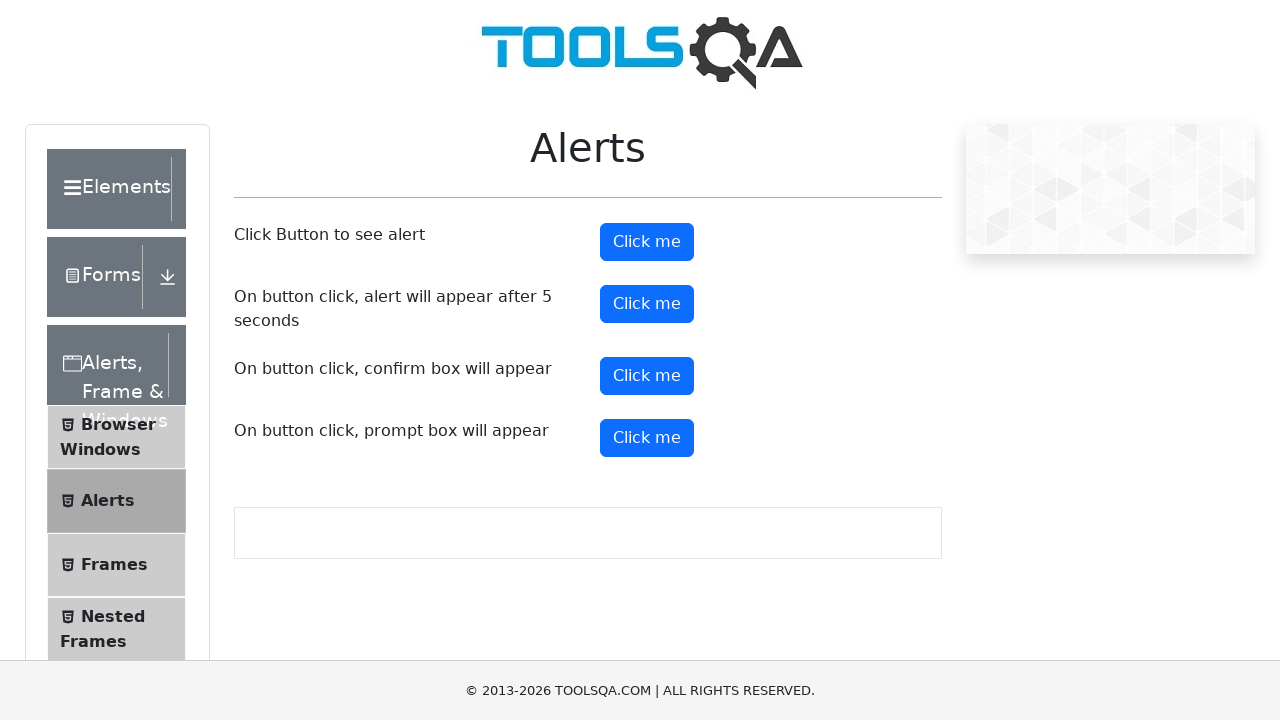

Set up dialog handler to dismiss alerts
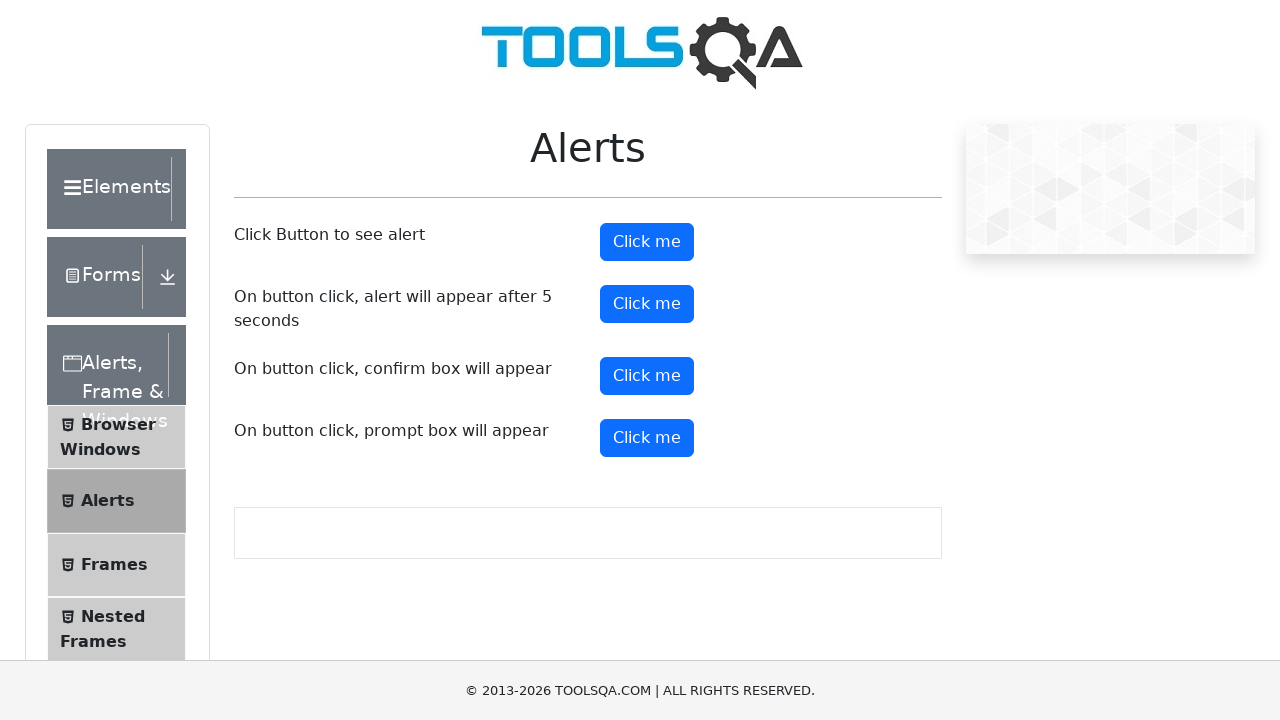

Clicked confirmation alert button at (647, 376) on #confirmButton
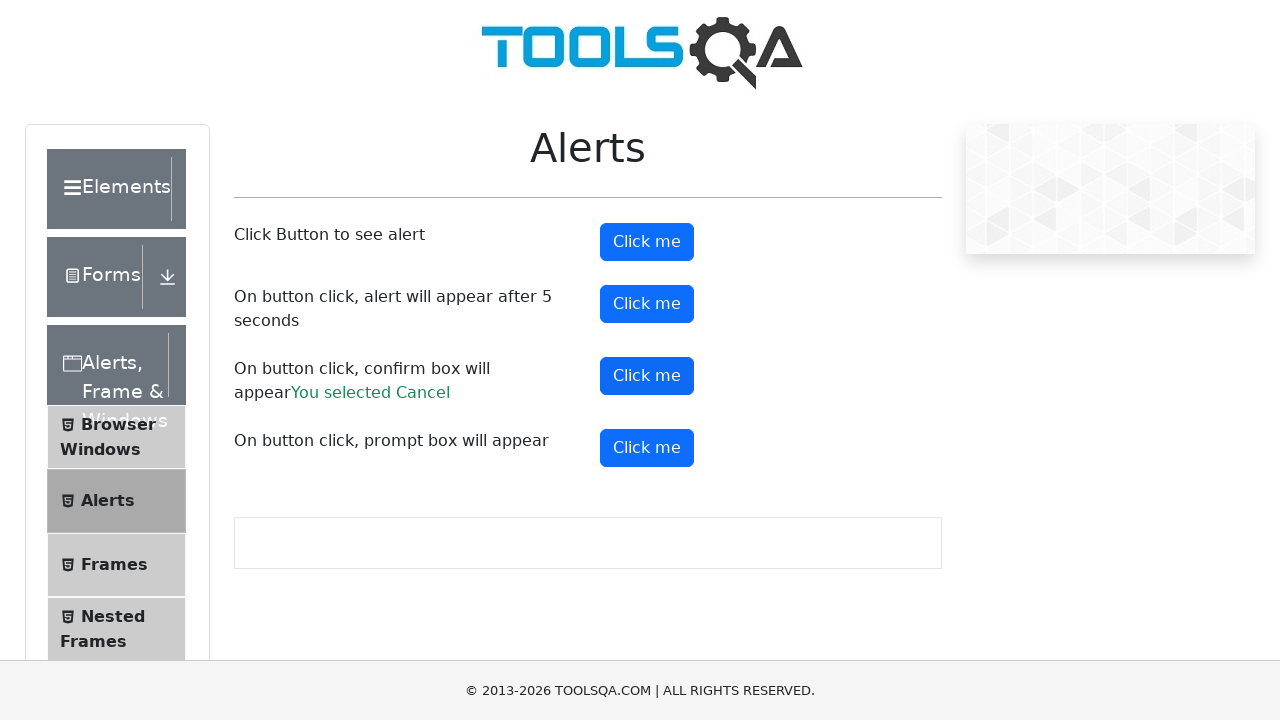

Waited for alert to be dismissed
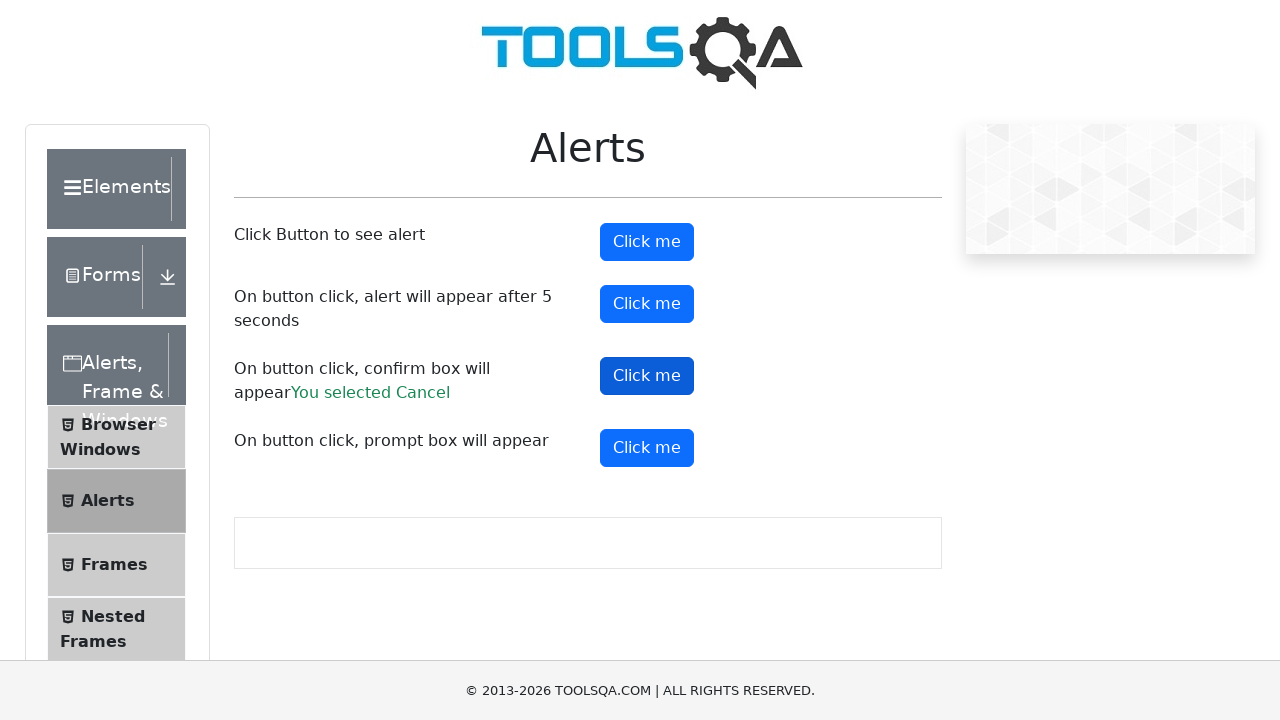

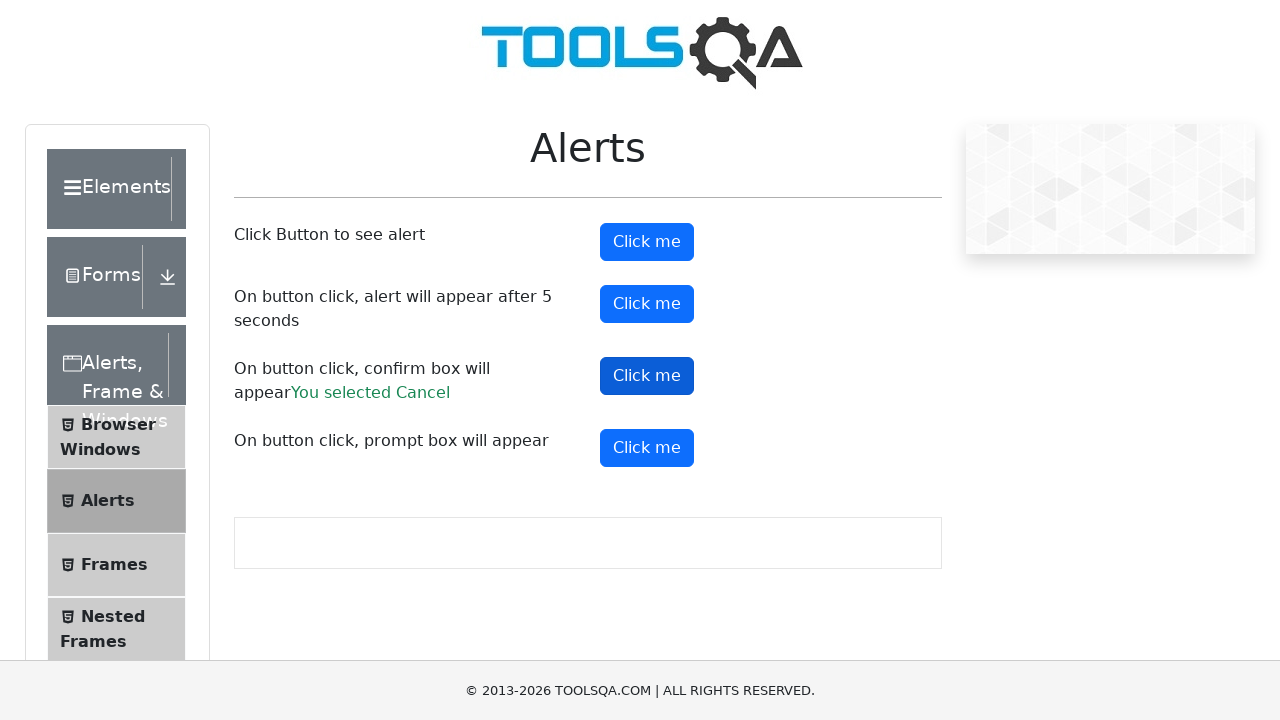